Tests search functionality by entering 'ipod' in the search bar and clicking the search button.

Starting URL: https://ecommerce-playground.lambdatest.io/

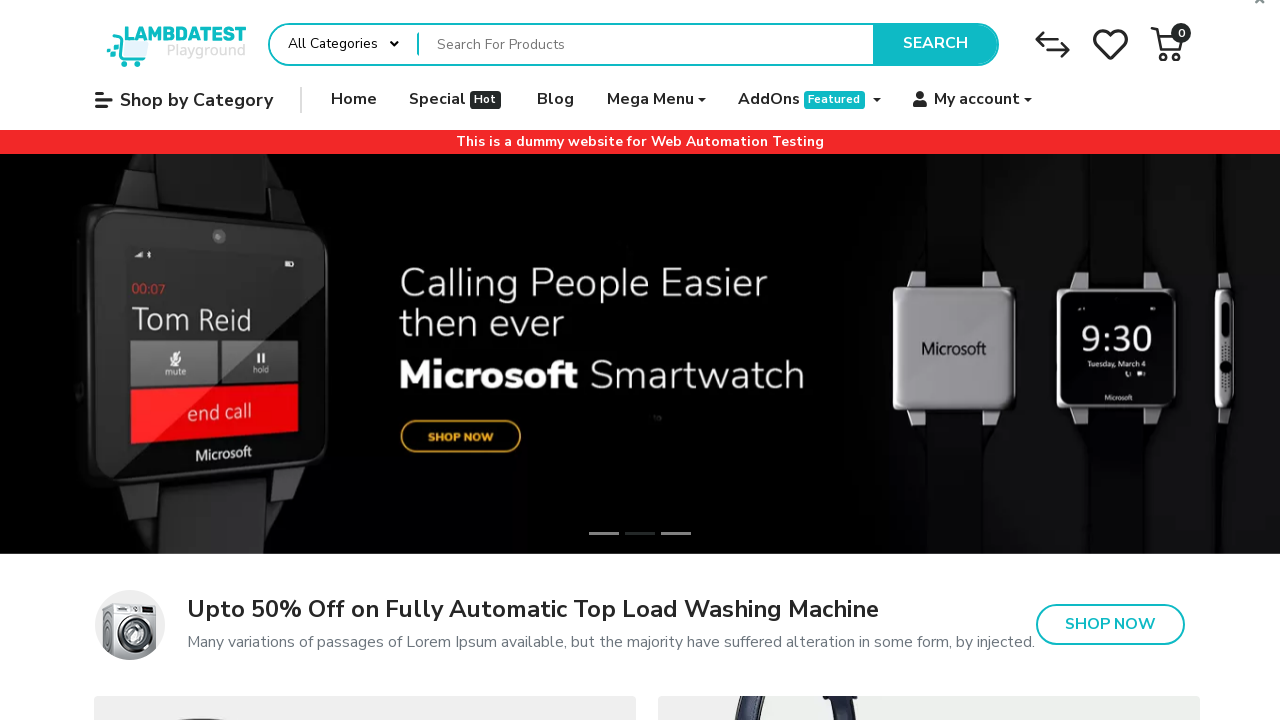

Filled search bar with 'ipod' on div[id="entry_217822"] input[placeholder="Search For Products"]
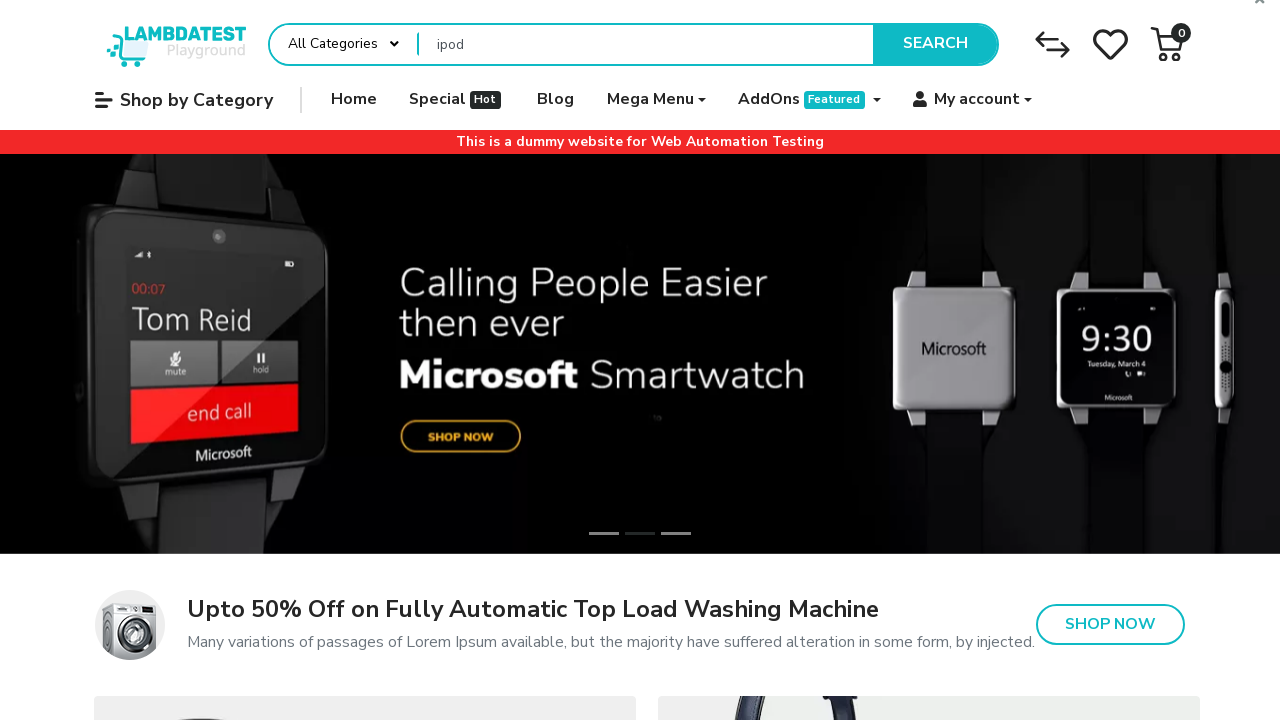

Clicked search button at (935, 44) on button[class="type-text"] >> nth=0
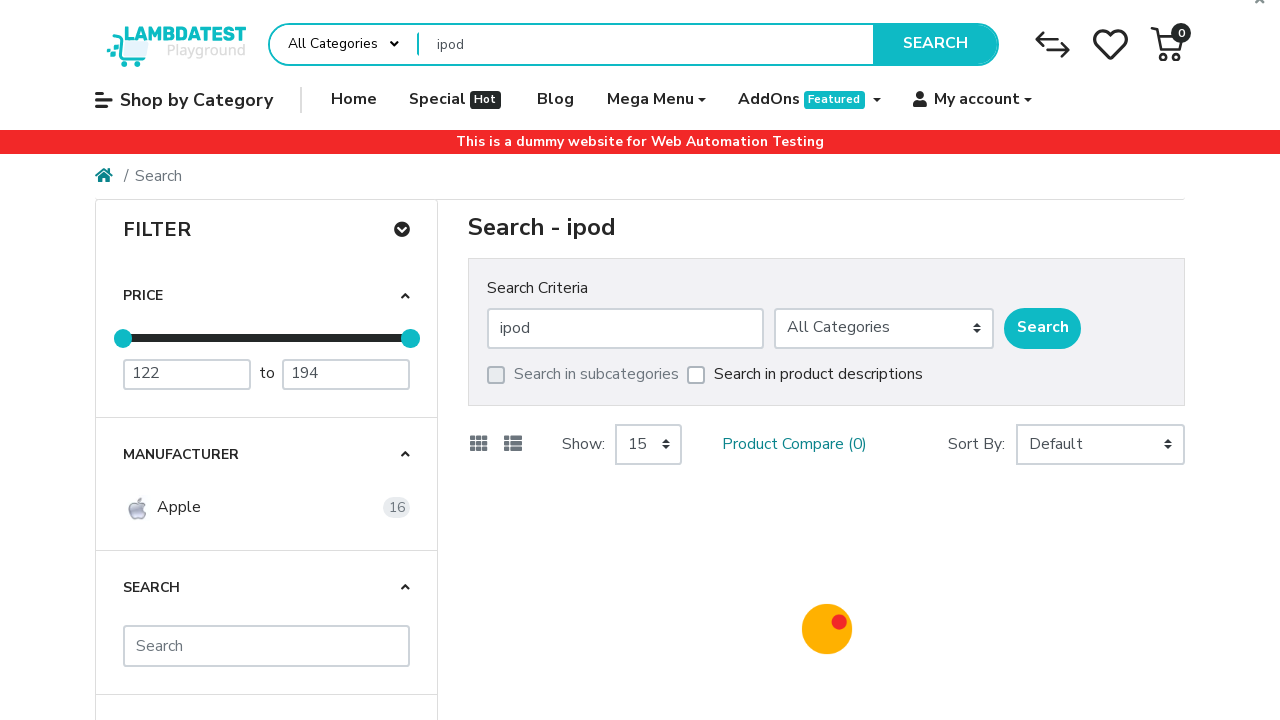

Search results loaded and title appeared
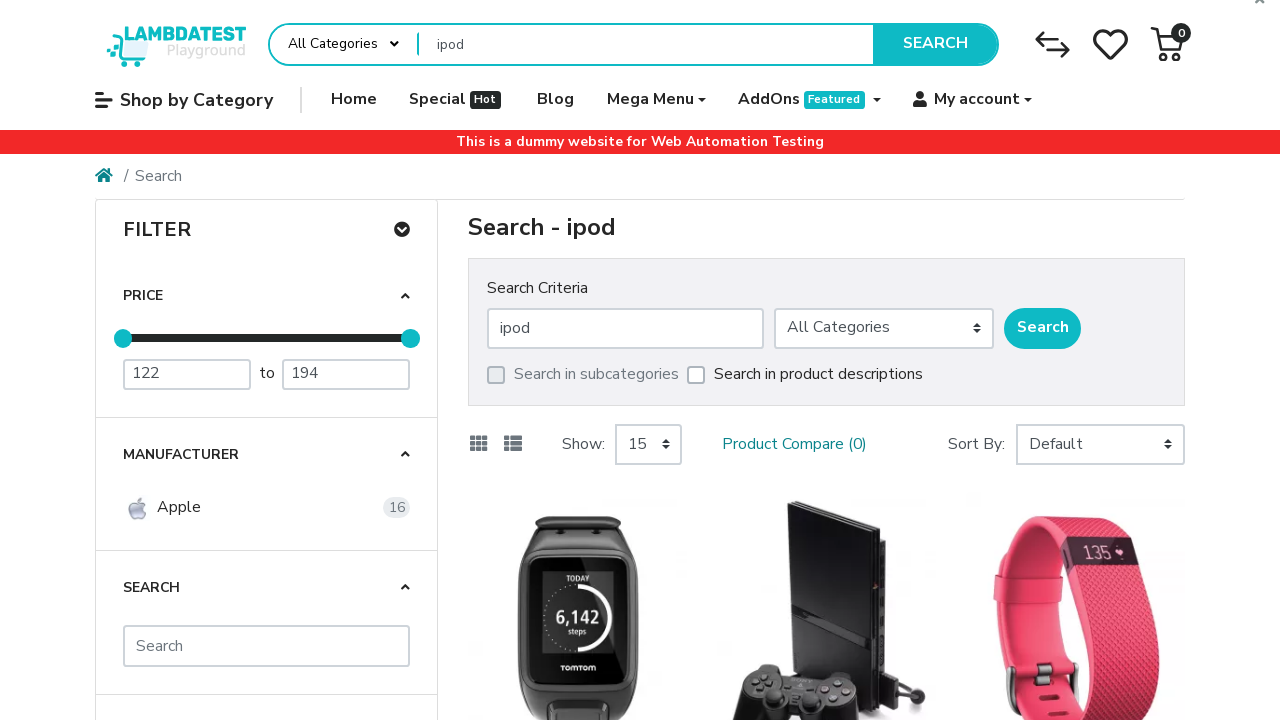

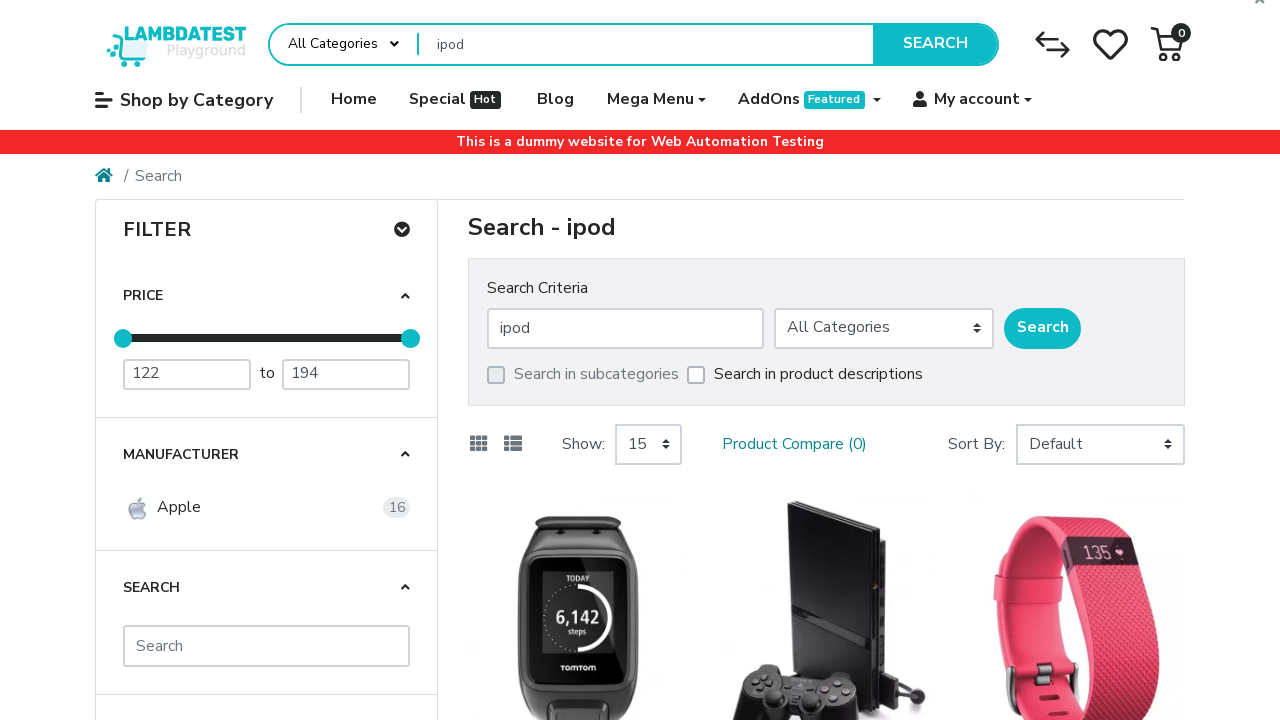